Tests addition operation (7+4=11) on the prototype build of the basic calculator

Starting URL: https://testsheepnz.github.io/BasicCalculator

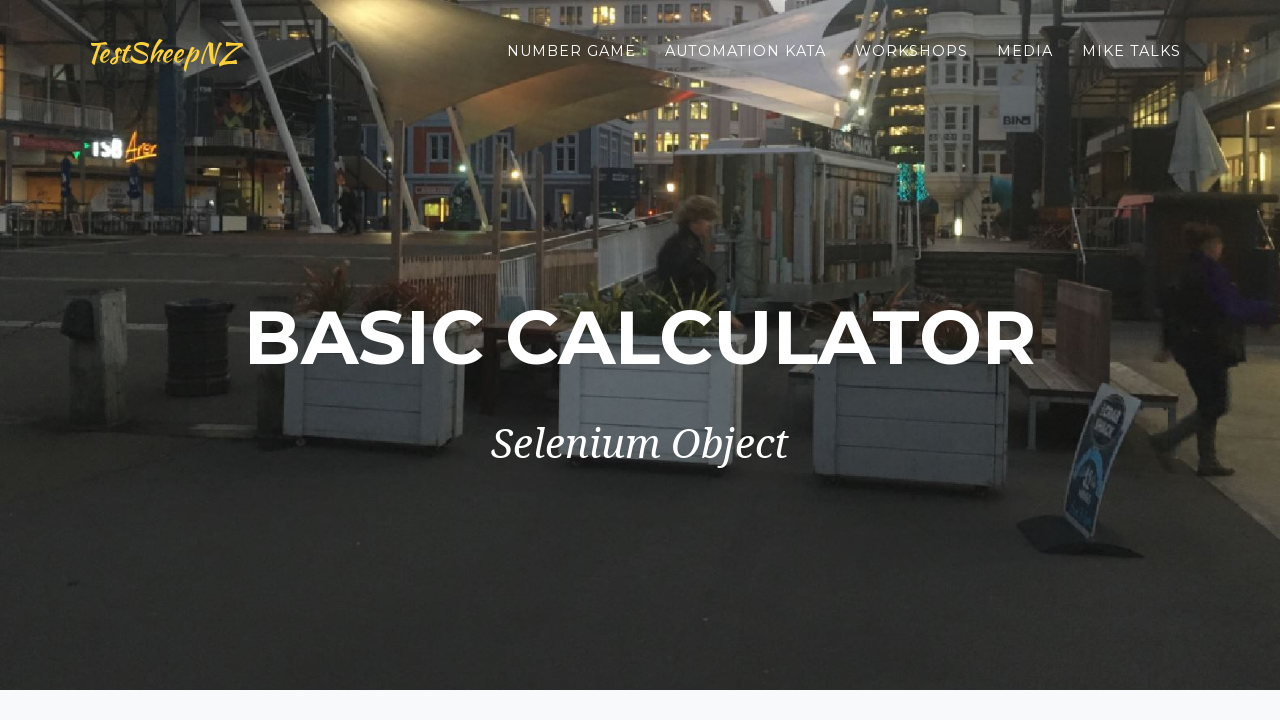

Filled first number field with '7' on #number1Field
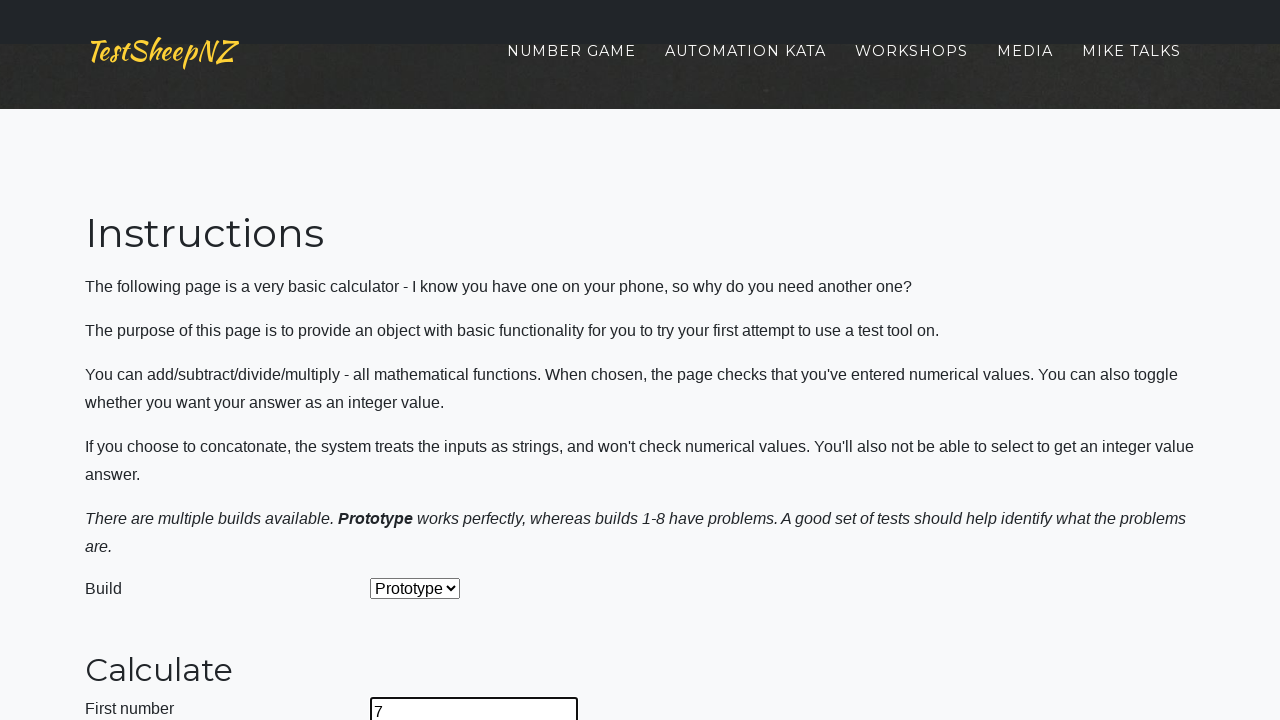

Filled second number field with '4' on #number2Field
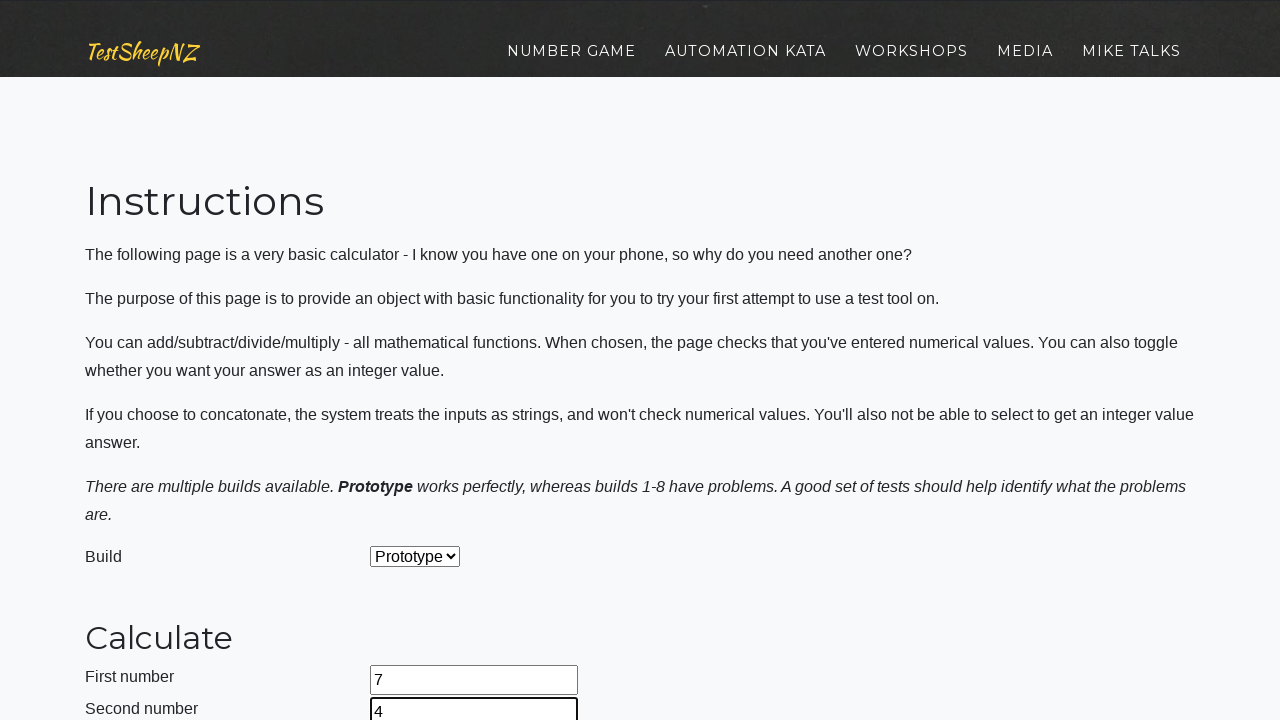

Clicked calculate button to perform addition at (422, 361) on #calculateButton
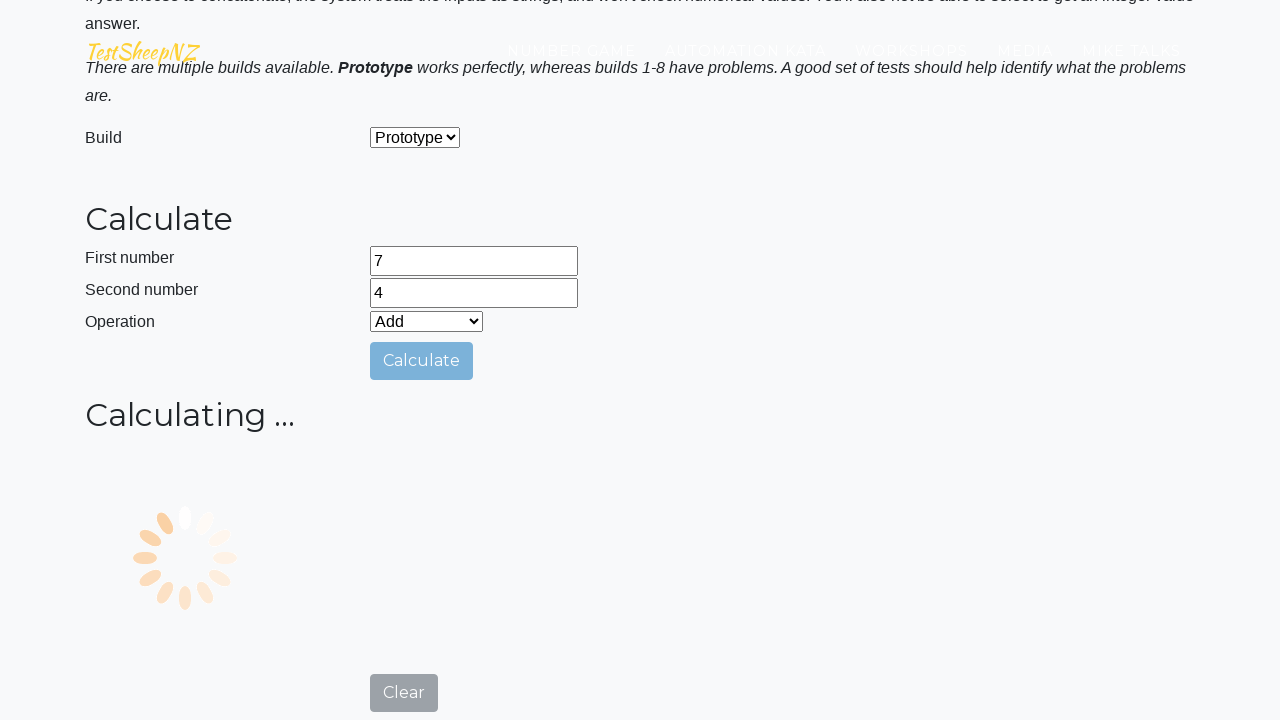

Verified that calculation result equals '11' (7+4)
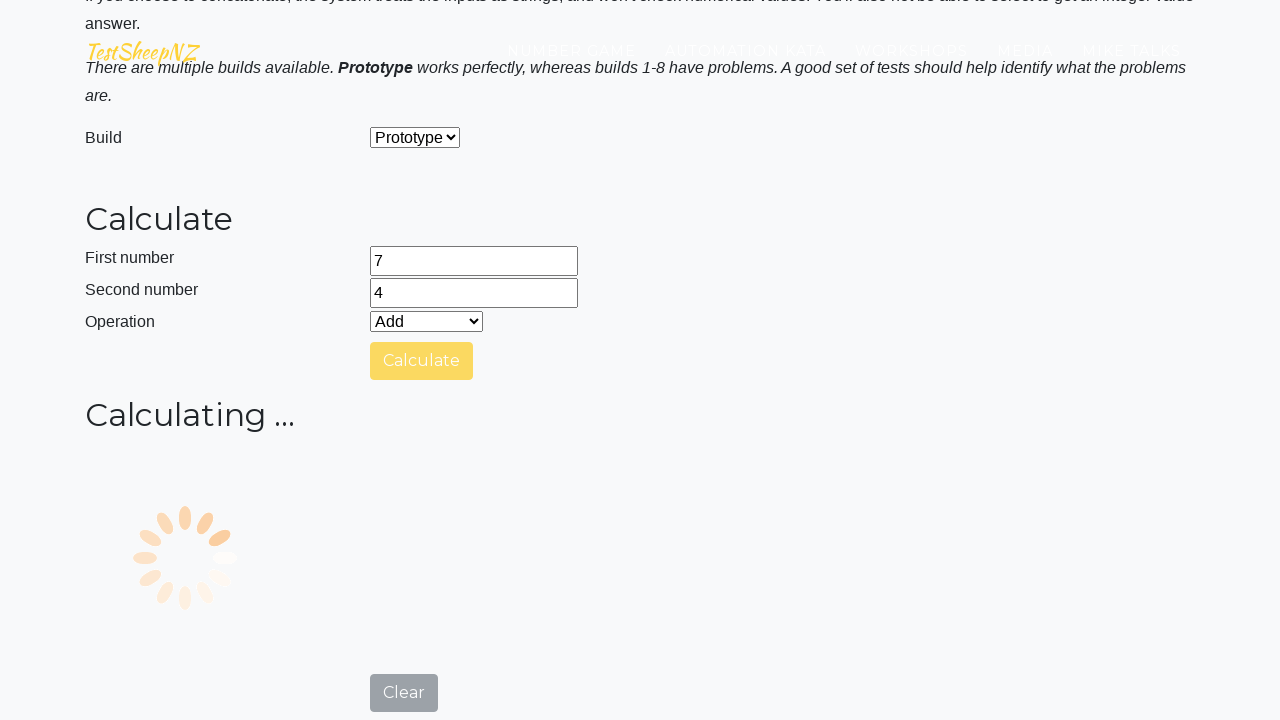

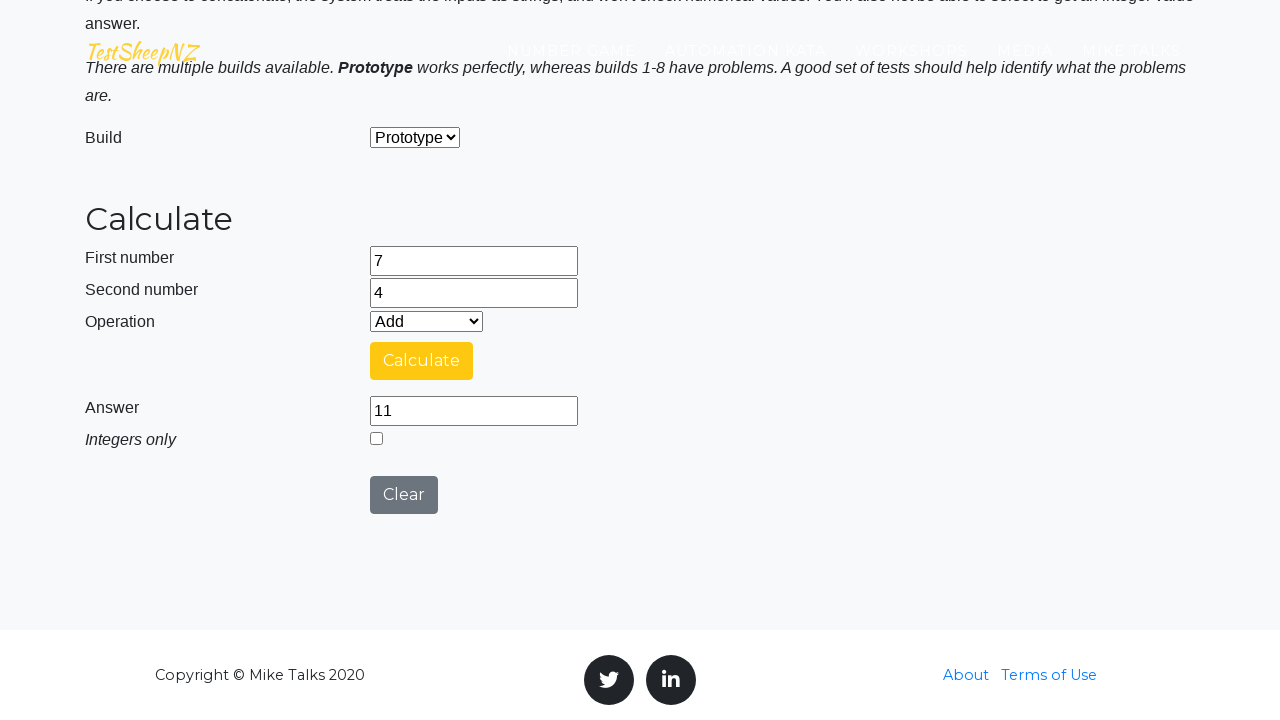